Tests clearing text from a textarea element by setting text and then clearing it

Starting URL: https://www.w3schools.com/tags/tryit.asp?filename=tryhtml_textarea

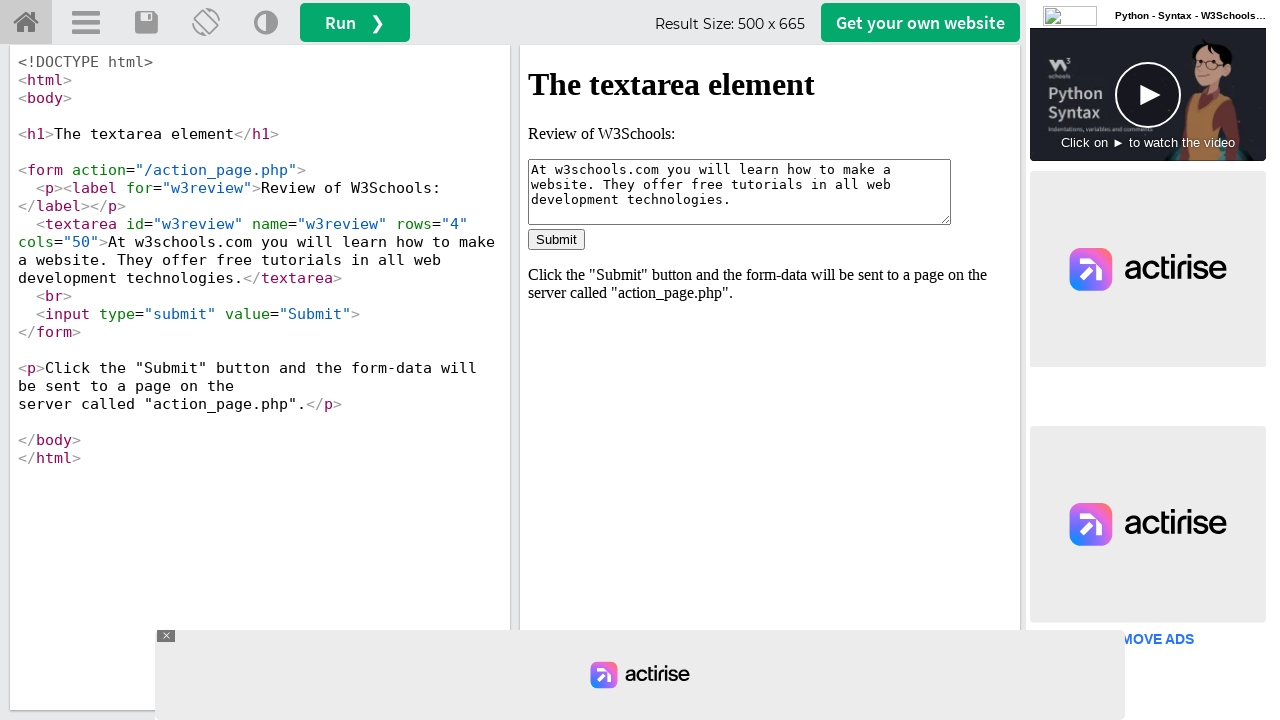

Located the result iframe (#iframeResult)
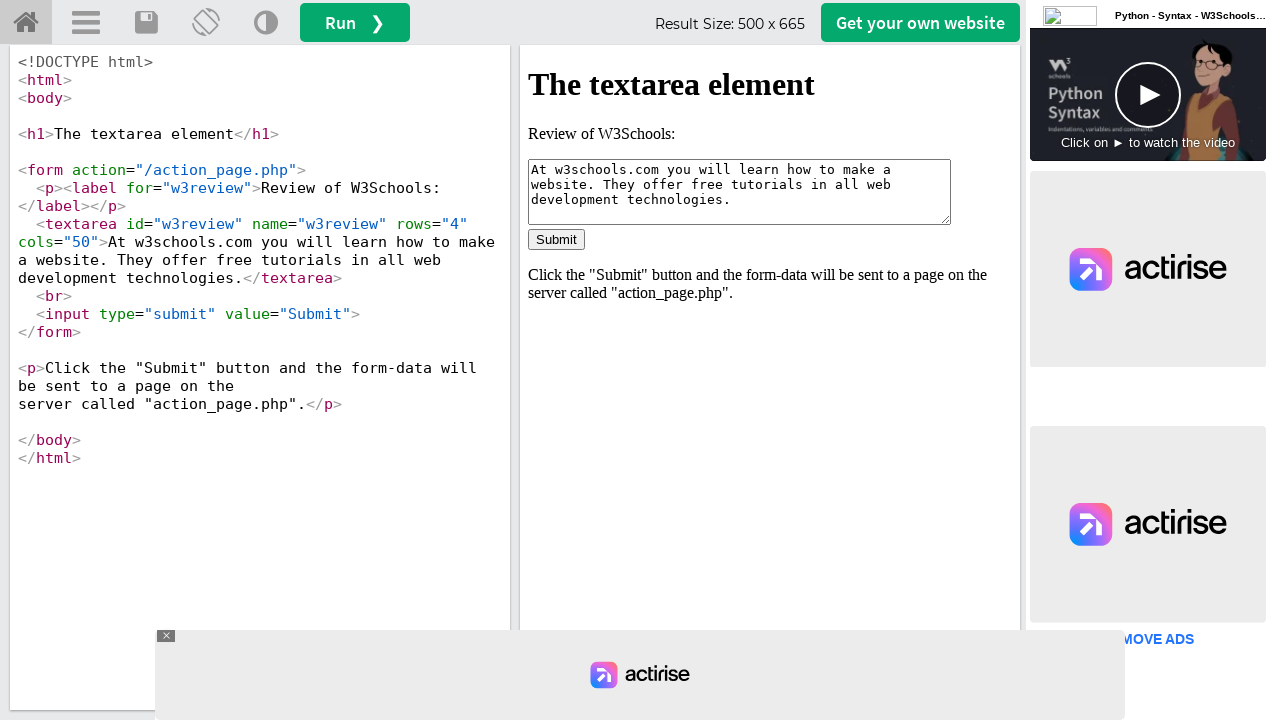

Filled textarea with text 'James' on #iframeResult >> internal:control=enter-frame >> #w3review
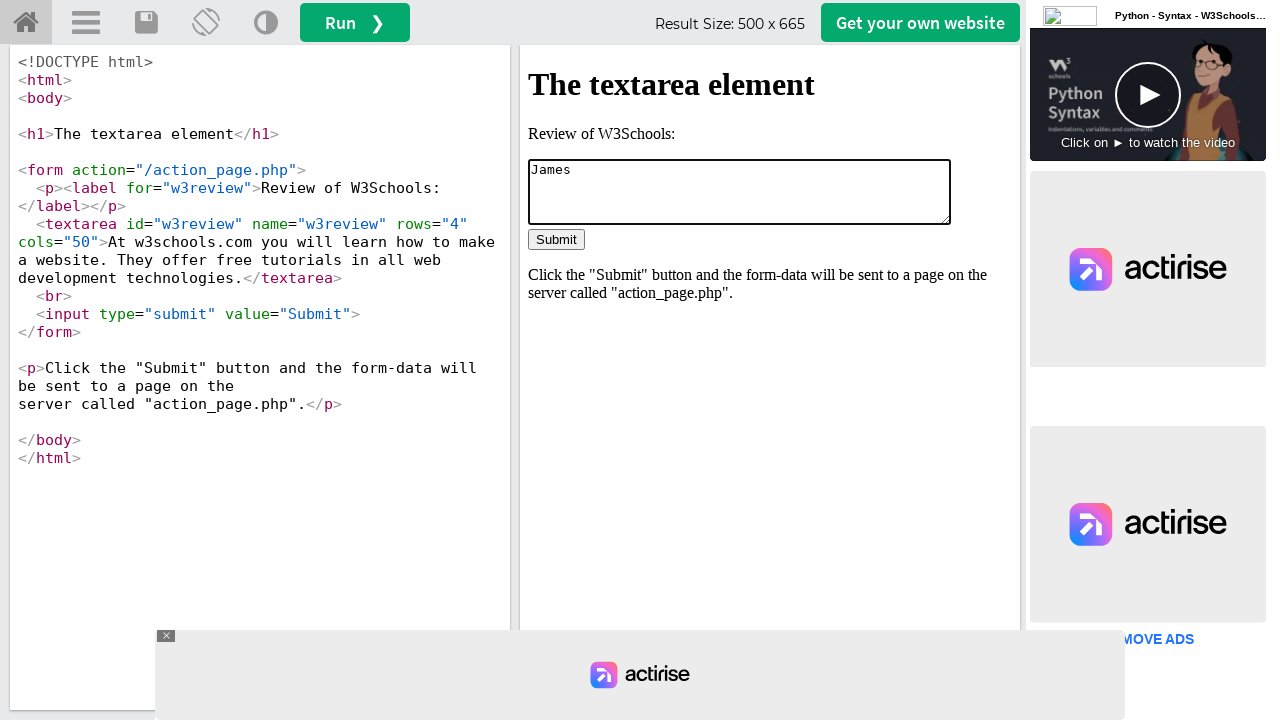

Cleared textarea text on #iframeResult >> internal:control=enter-frame >> #w3review
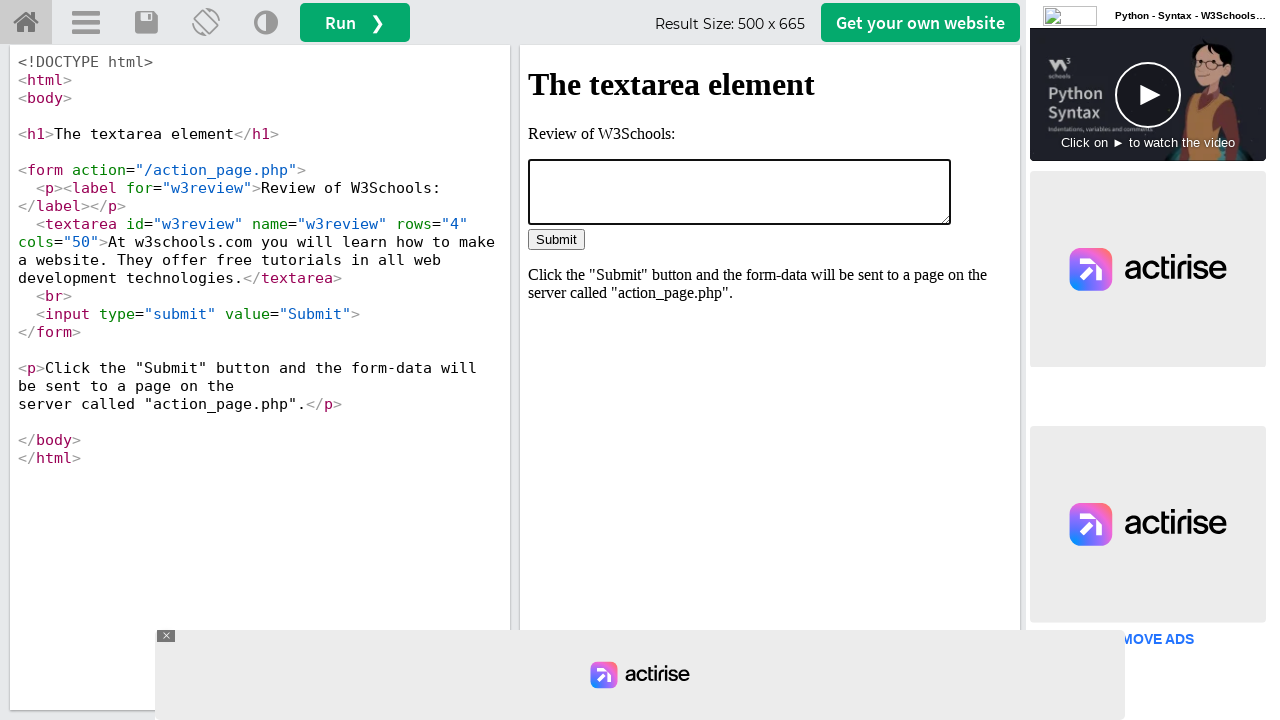

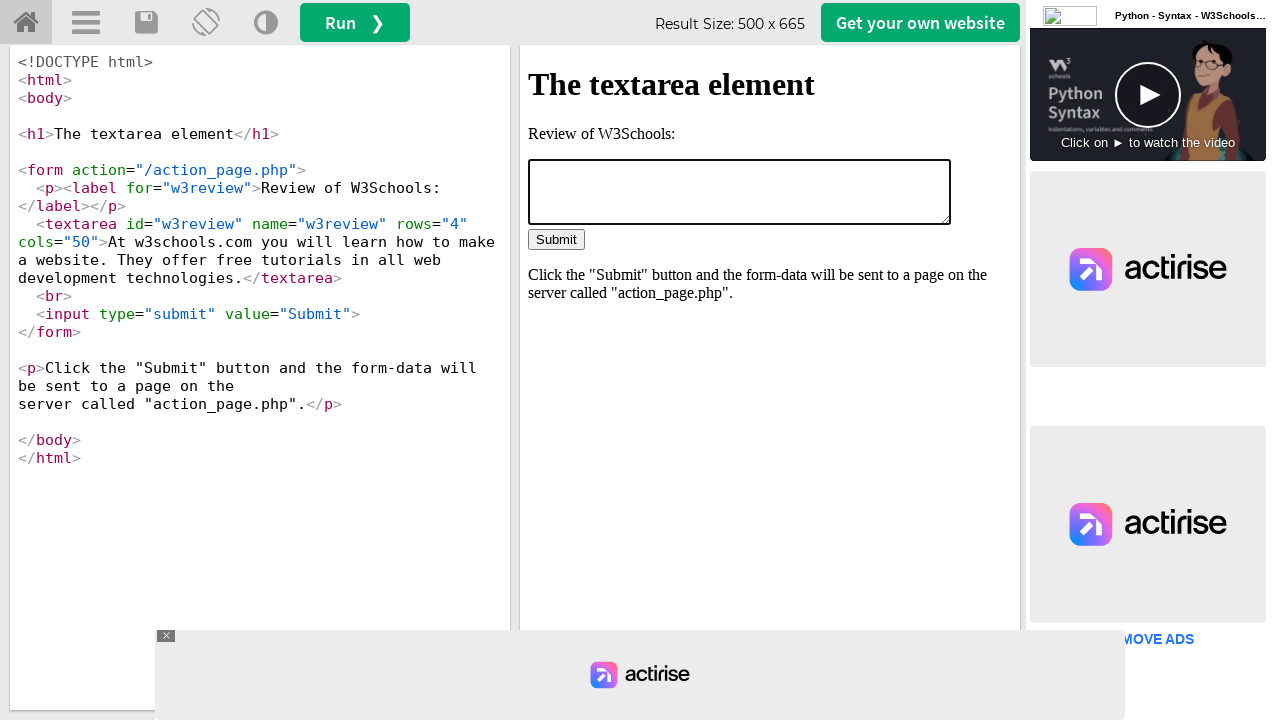